Tests switching between multiple browser windows by clicking a link that opens a new window and verifying focus using window handles order

Starting URL: https://the-internet.herokuapp.com/windows

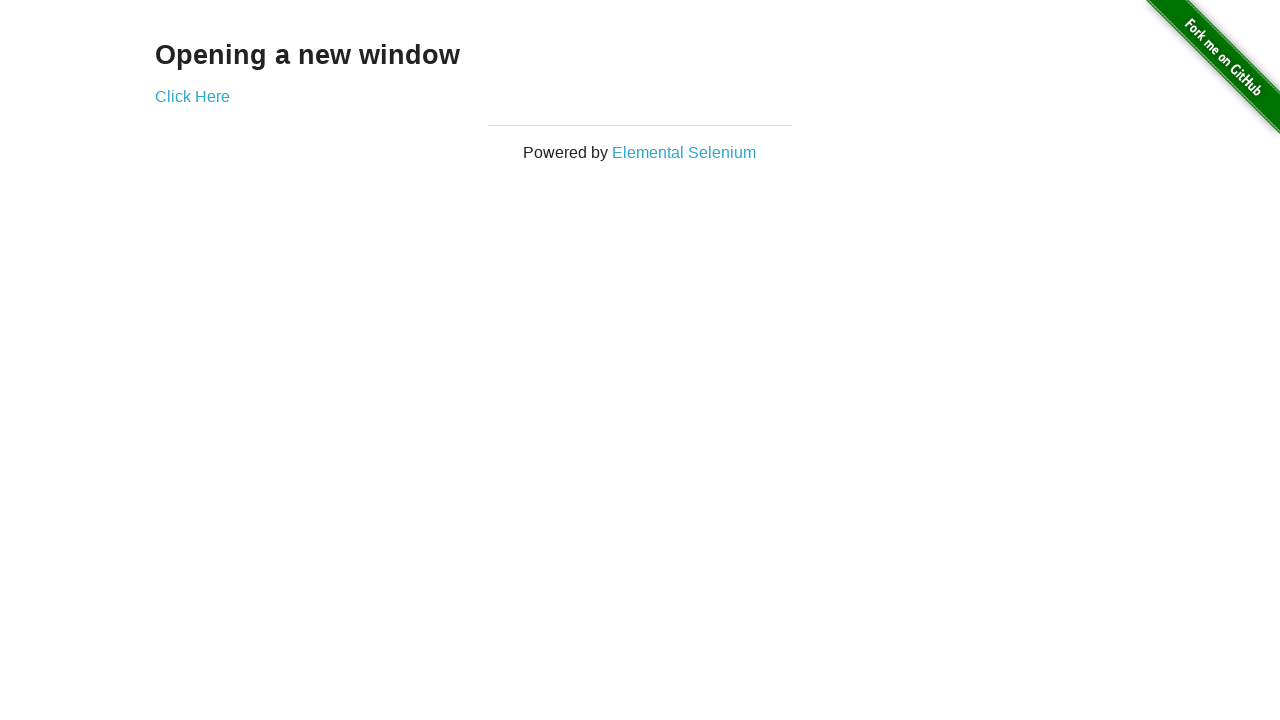

Clicked link to open a new window at (192, 96) on a[href='/windows/new']
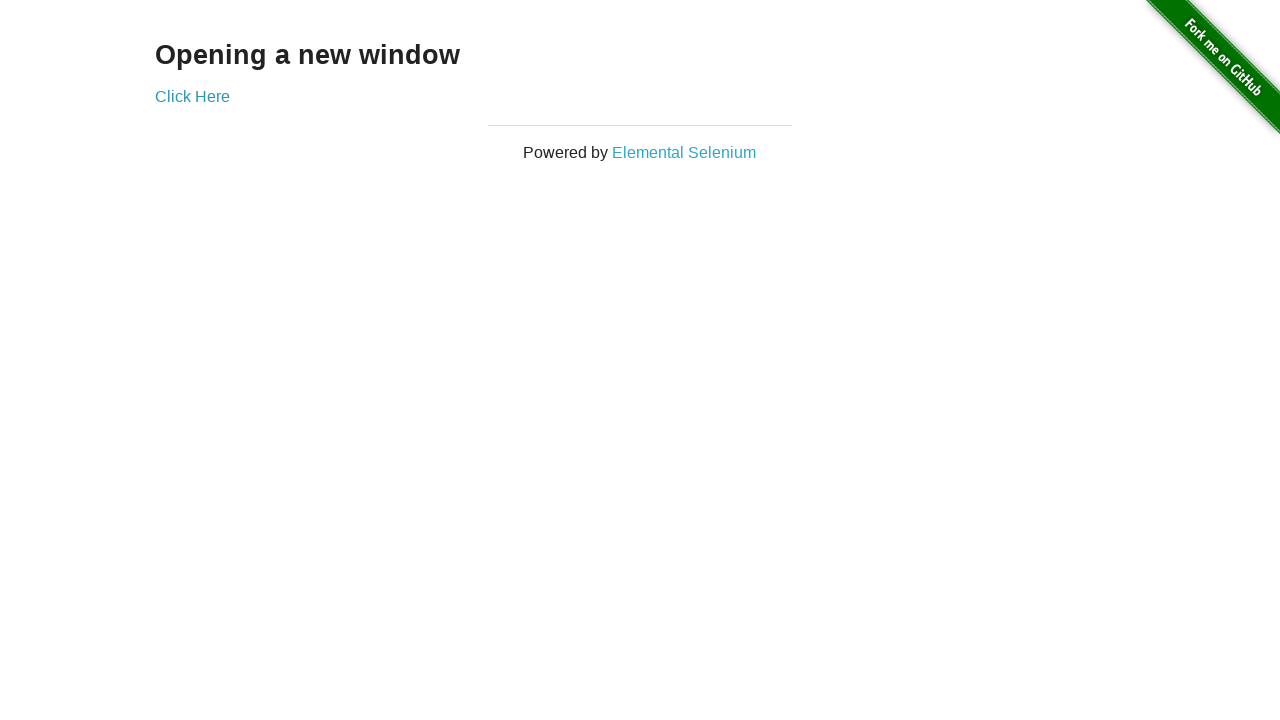

Clicked link and new window opened at (192, 96) on a[href='/windows/new']
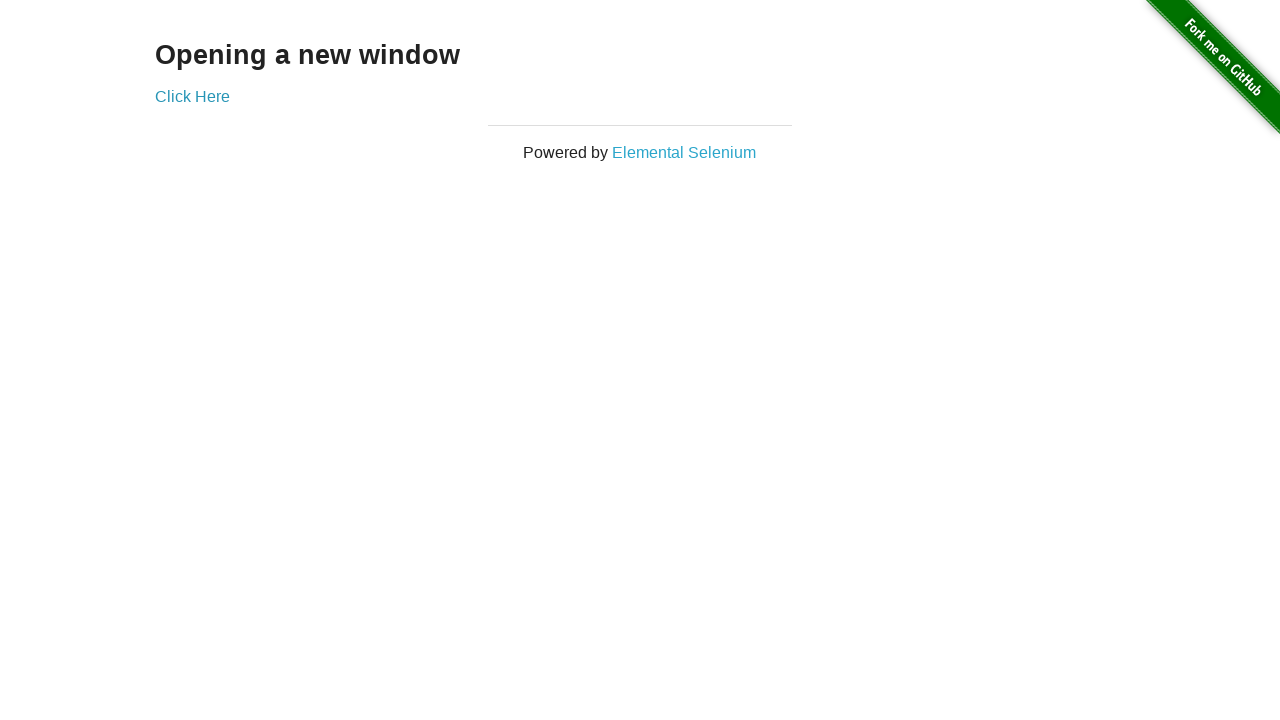

New window loaded completely
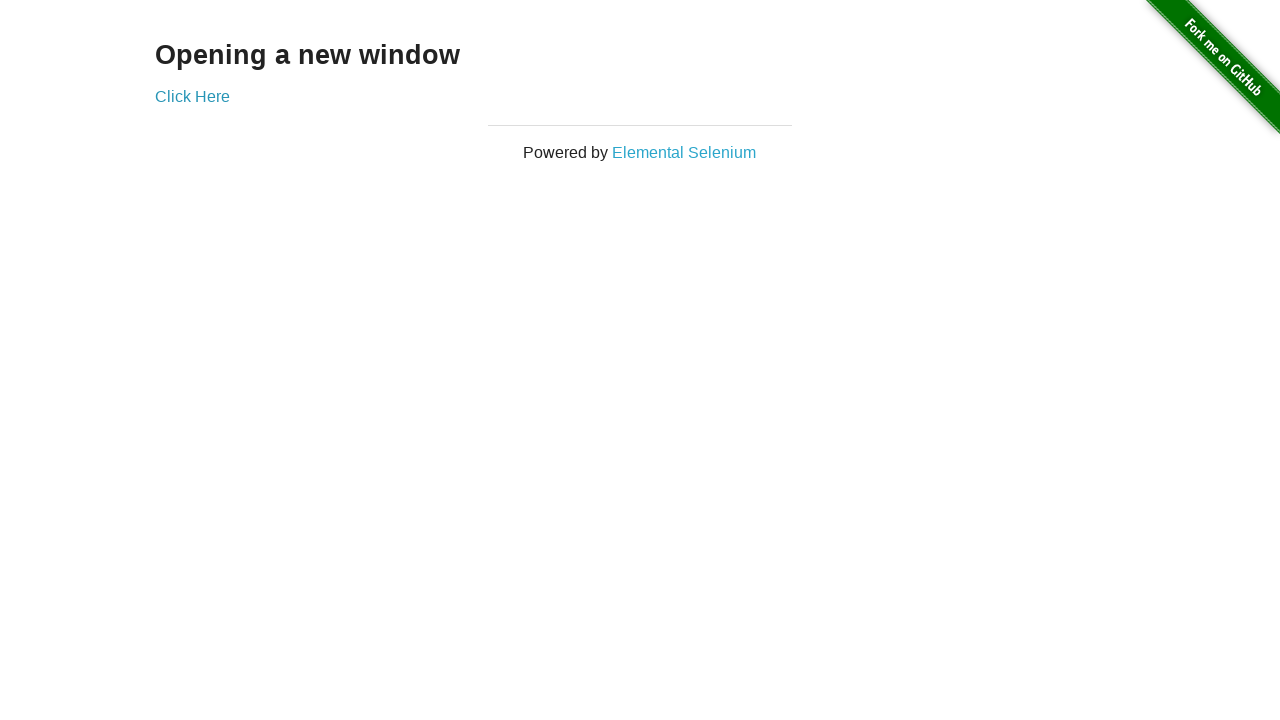

Verified new window contains 'New Window' in title
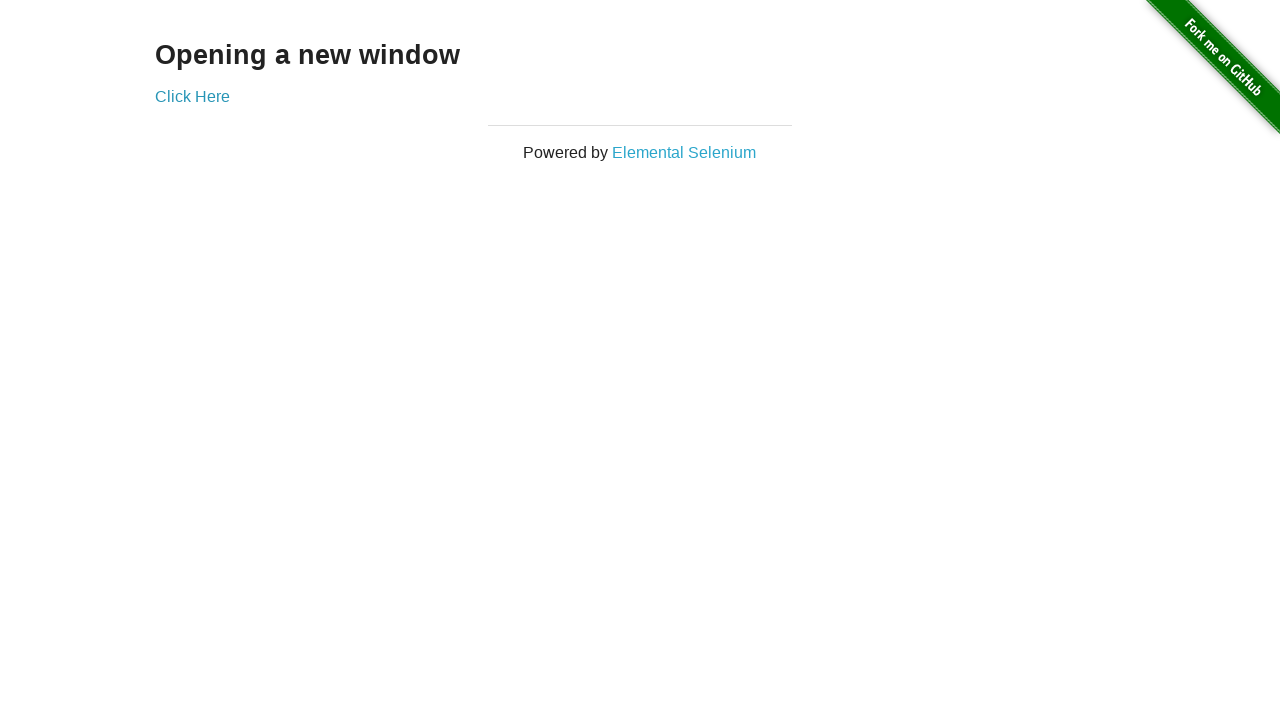

Brought original window to front
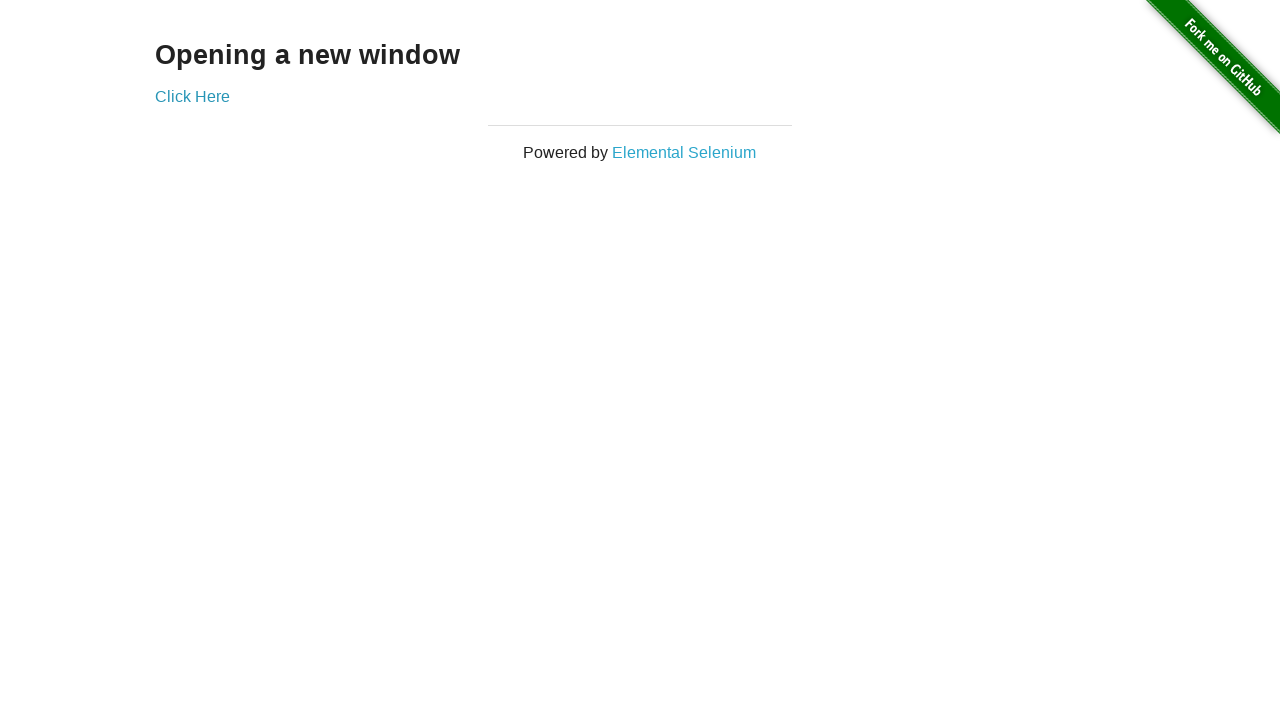

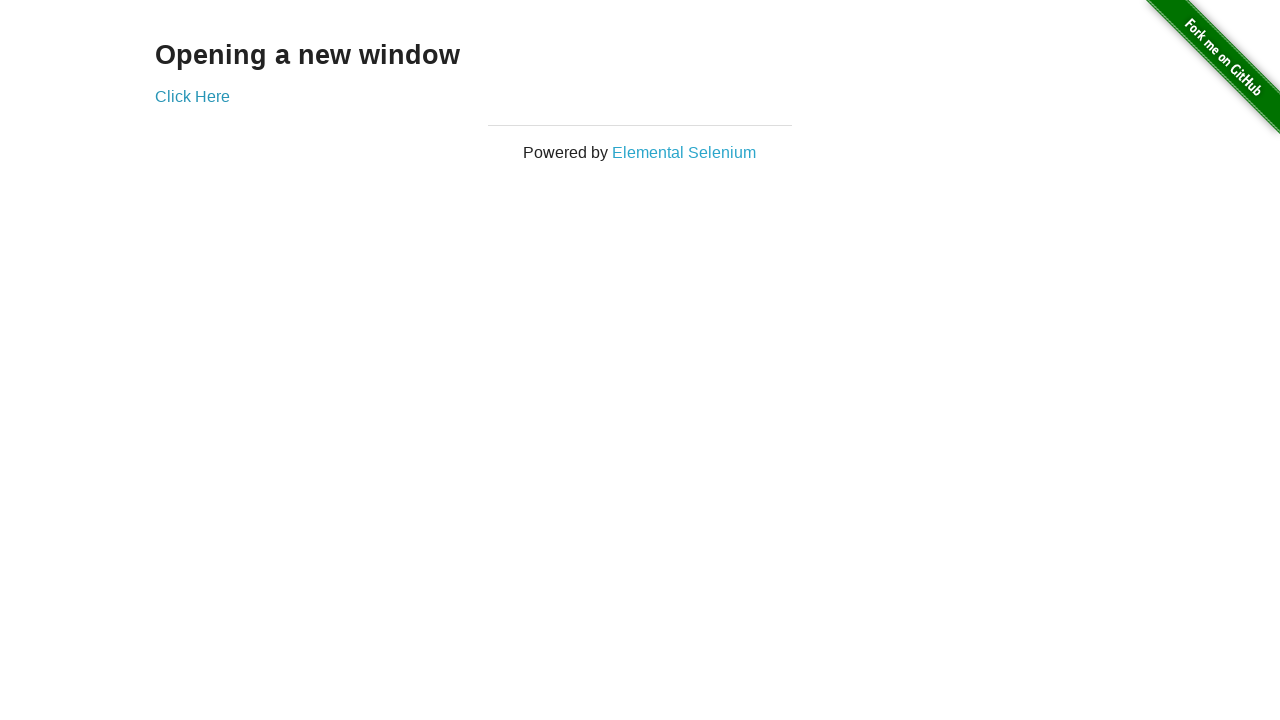